Tests right-click context menu functionality by right-clicking on an element and interacting with all menu items, accepting alerts that appear

Starting URL: https://swisnl.github.io/jQuery-contextMenu/demo.html

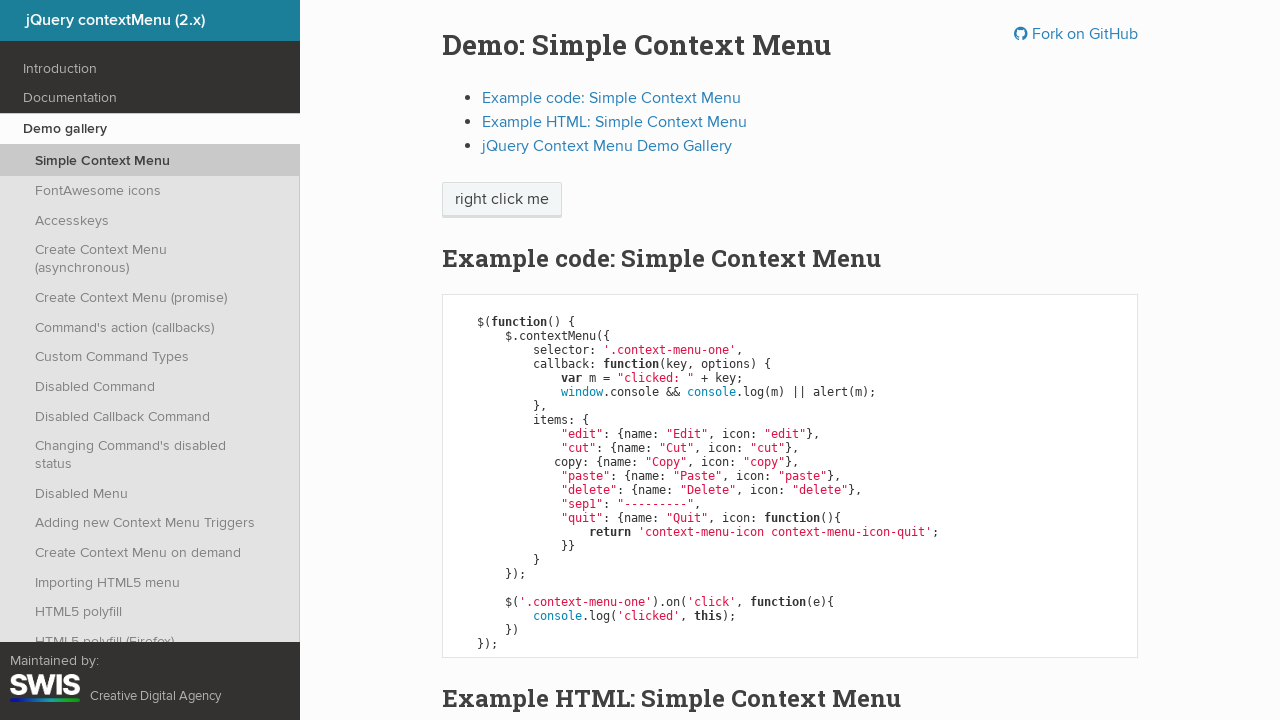

Located the 'right click me' element
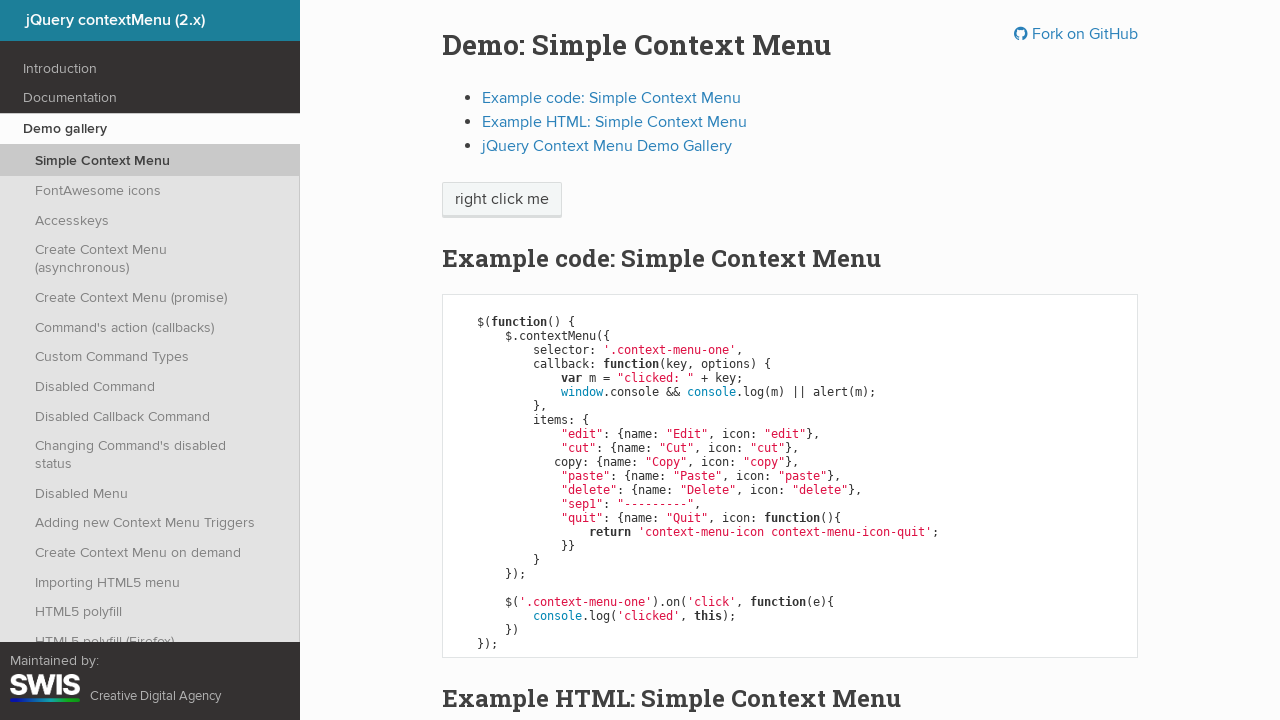

Right-clicked on the element to open context menu at (502, 200) on xpath=//span[text()='right click me']
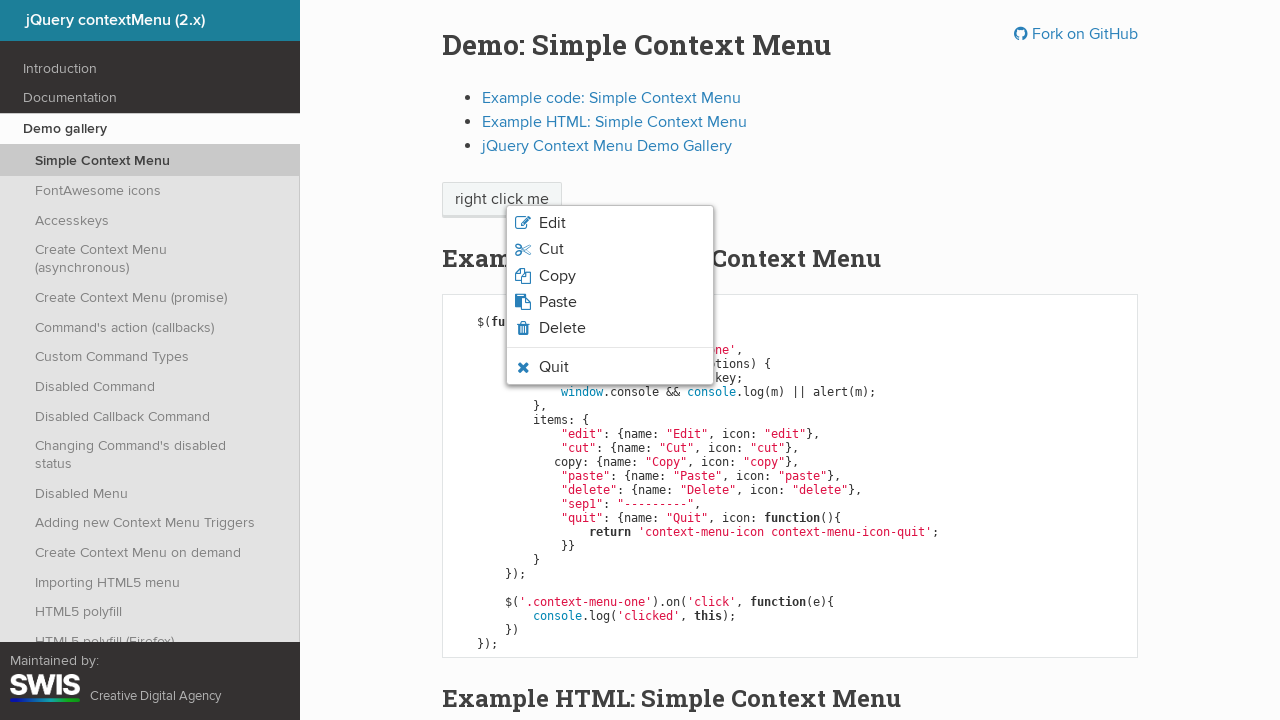

Retrieved 6 context menu items
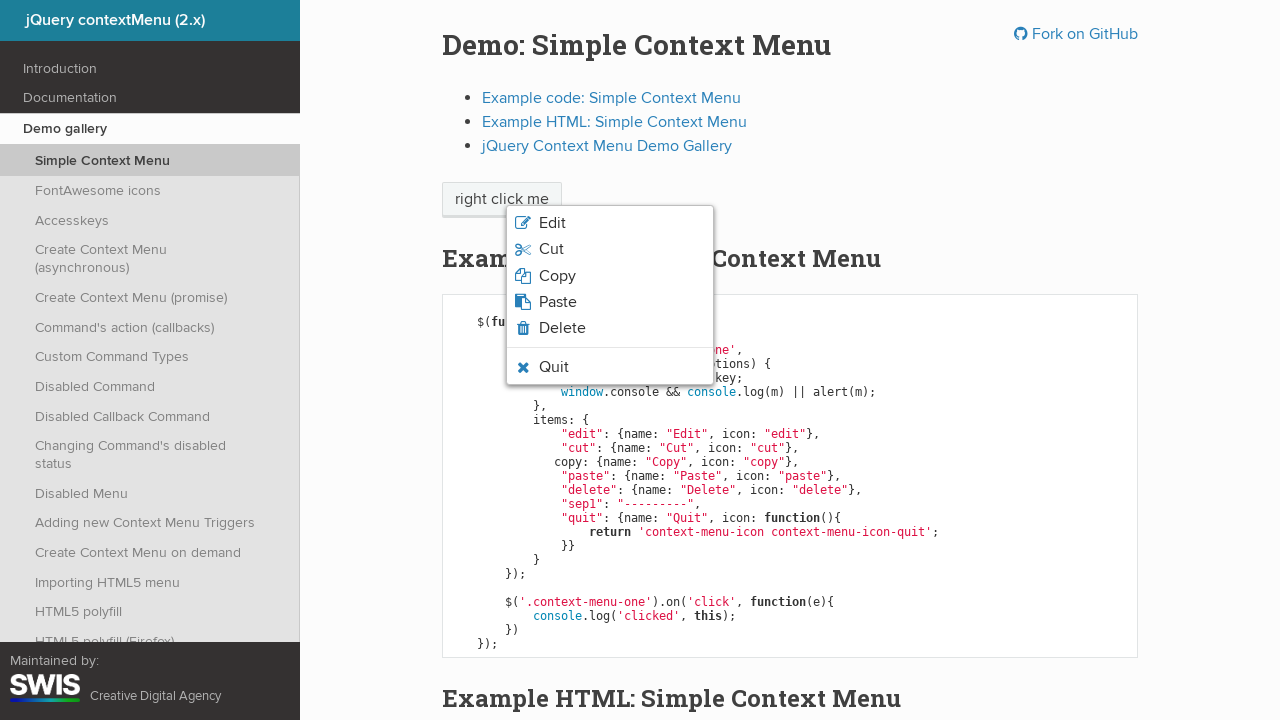

Re-queried menu items for iteration 1
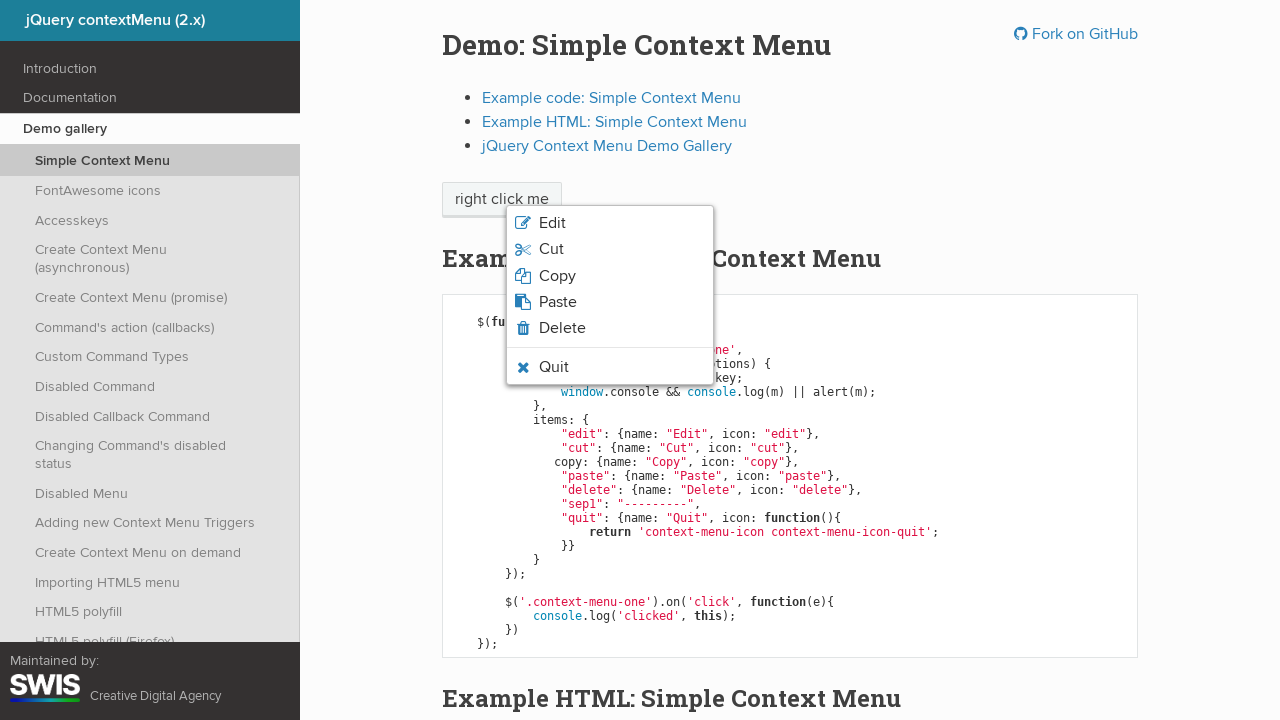

Clicked context menu item 1 at (552, 223) on xpath=//ul[@class='context-menu-list context-menu-root']//li//span >> nth=0
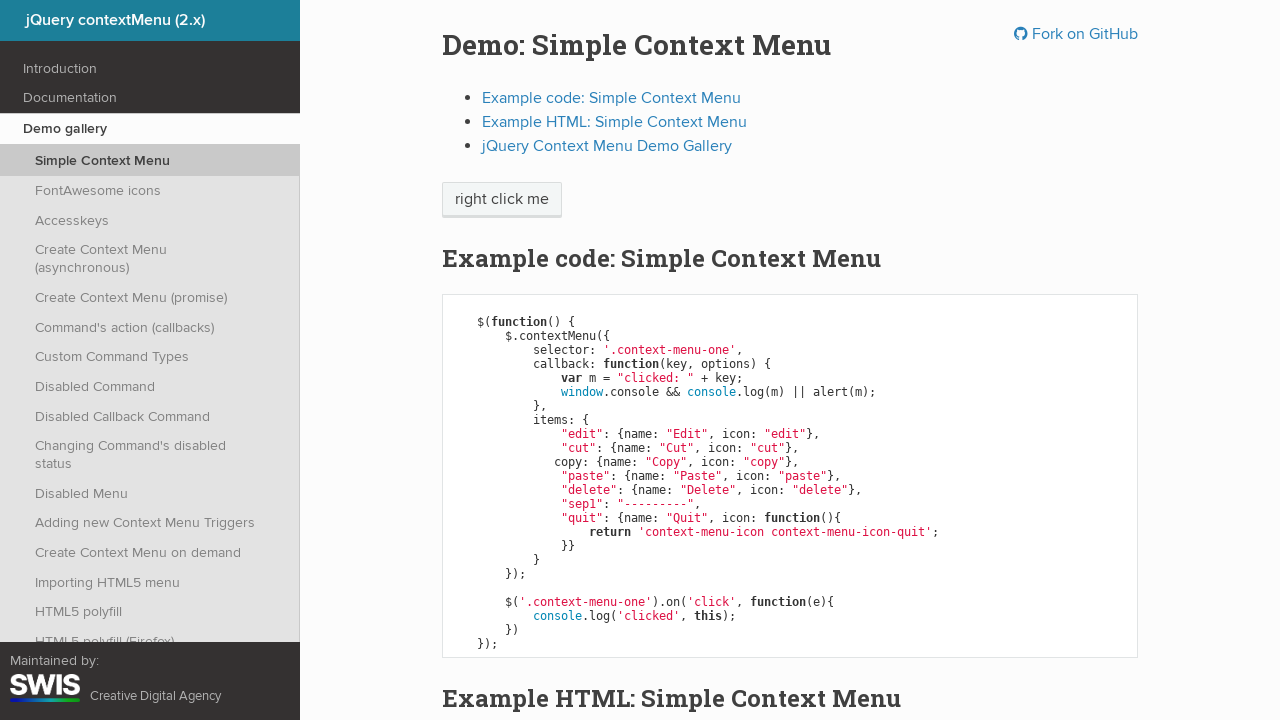

Set up alert handler for menu item 1
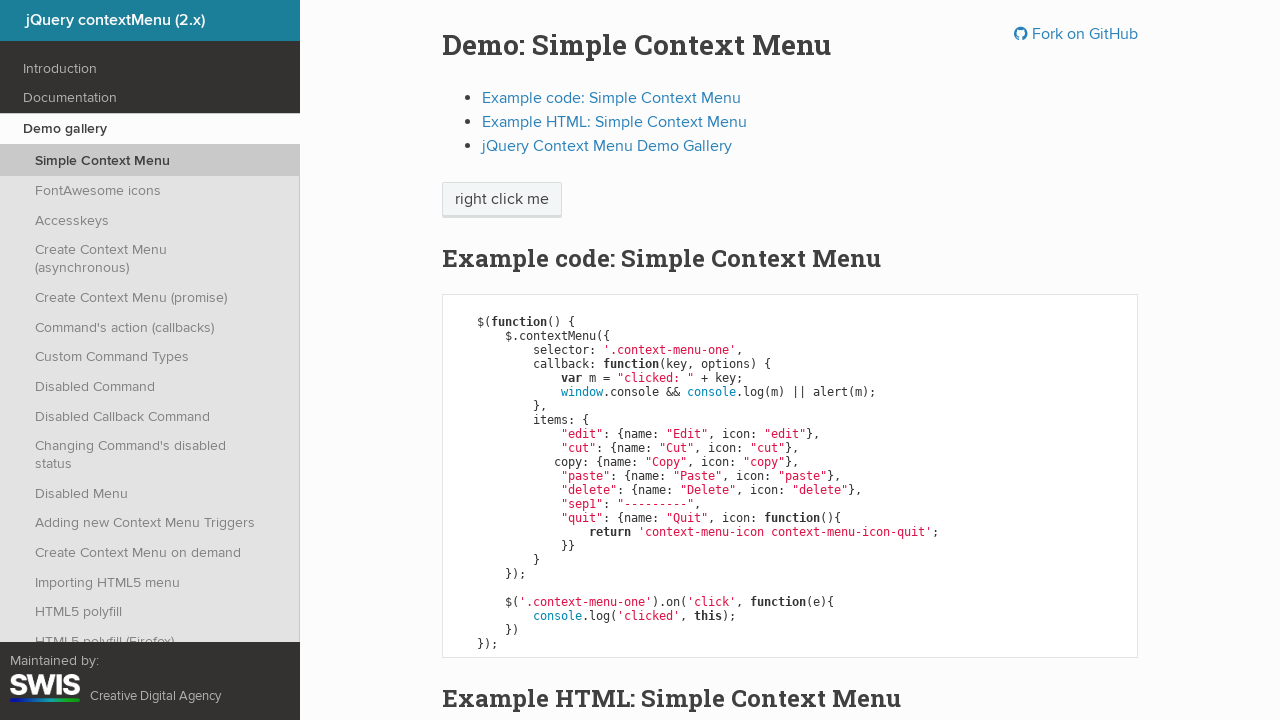

Right-clicked element again to reopen context menu for next iteration at (502, 200) on xpath=//span[text()='right click me']
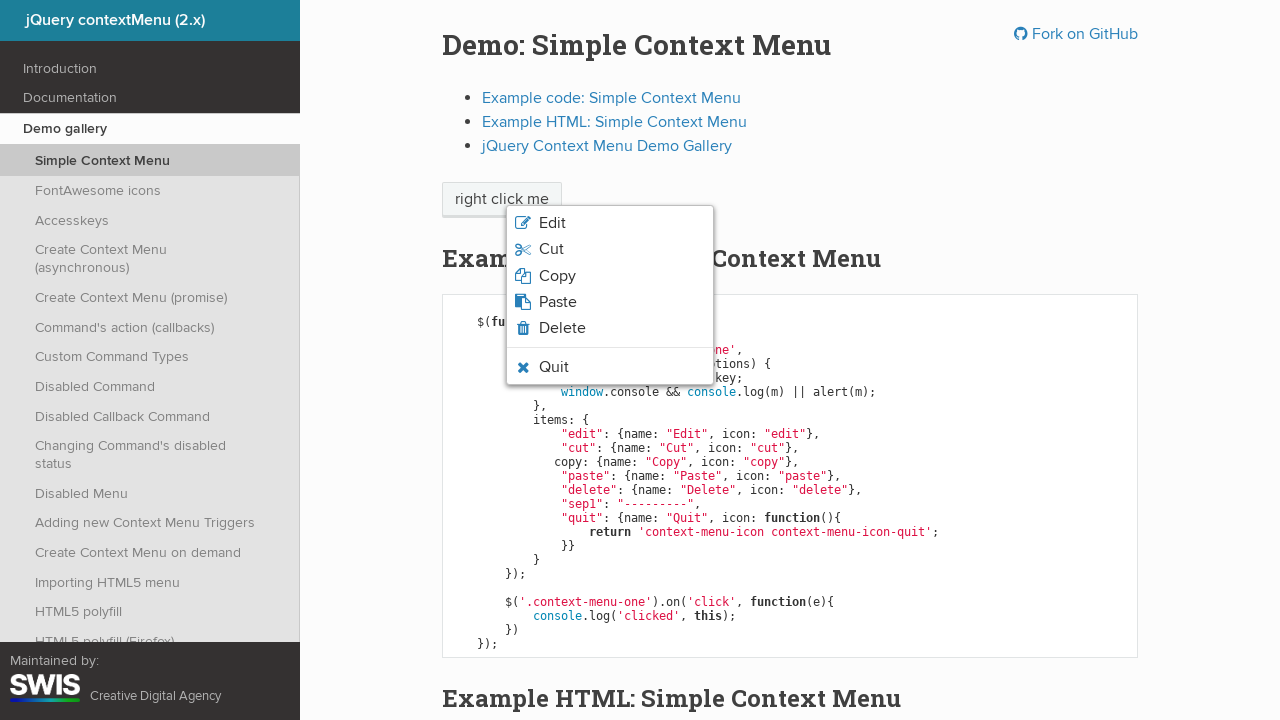

Re-queried menu items for iteration 2
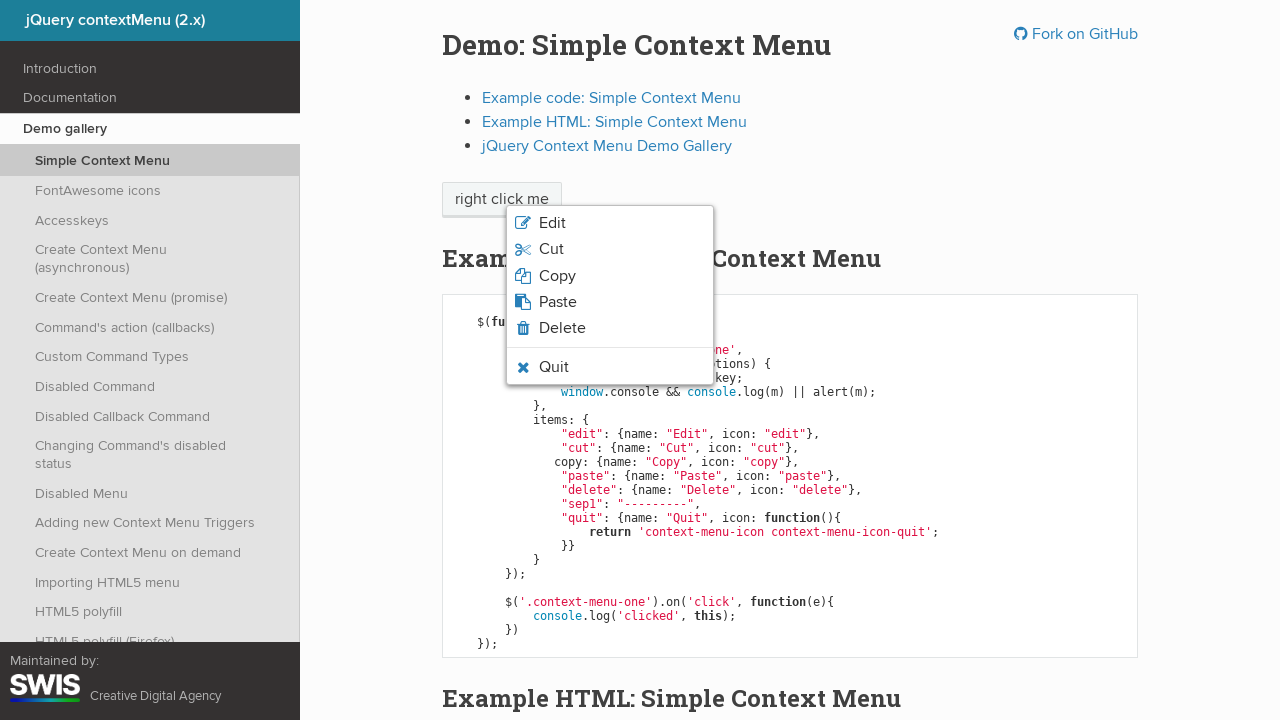

Clicked context menu item 2 at (551, 249) on xpath=//ul[@class='context-menu-list context-menu-root']//li//span >> nth=1
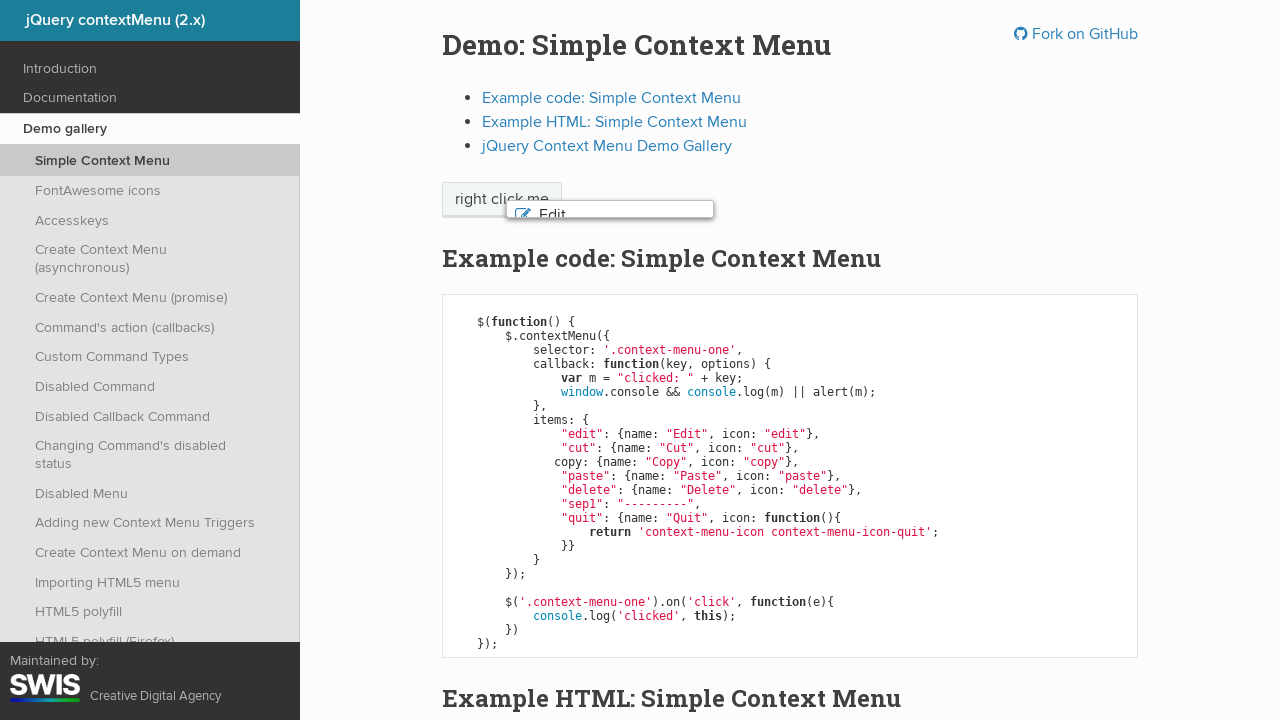

Set up alert handler for menu item 2
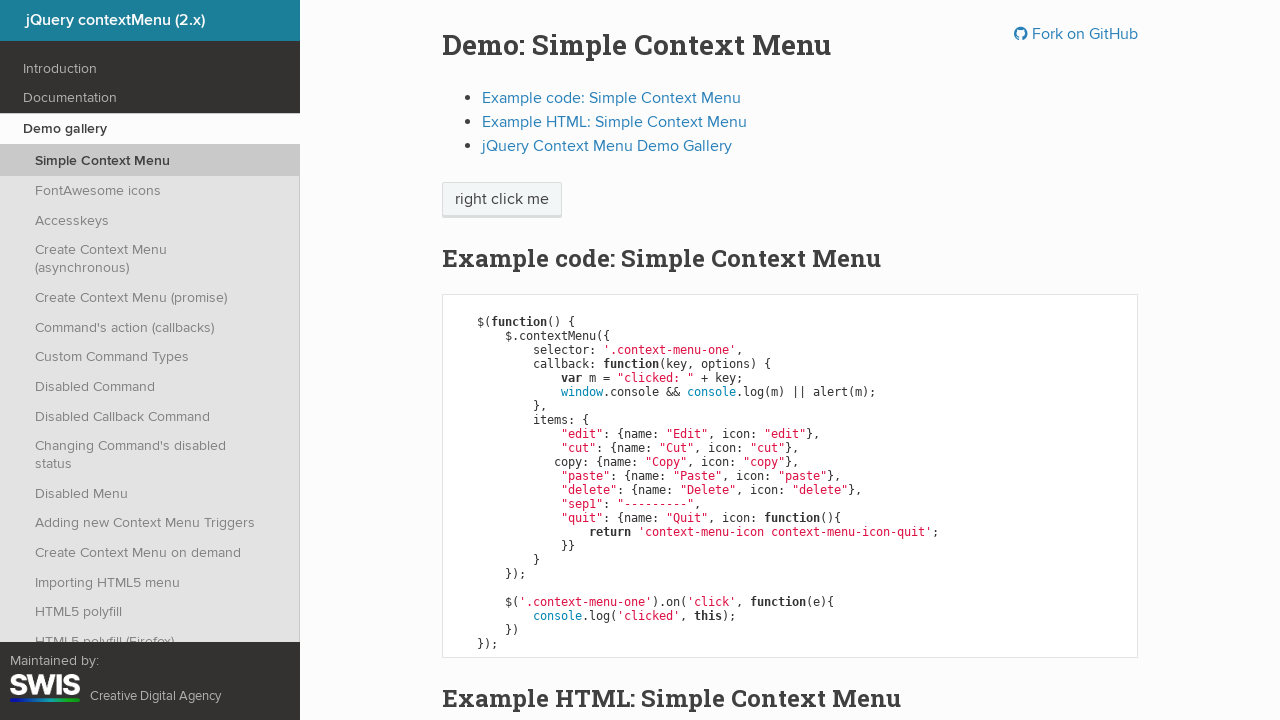

Right-clicked element again to reopen context menu for next iteration at (502, 200) on xpath=//span[text()='right click me']
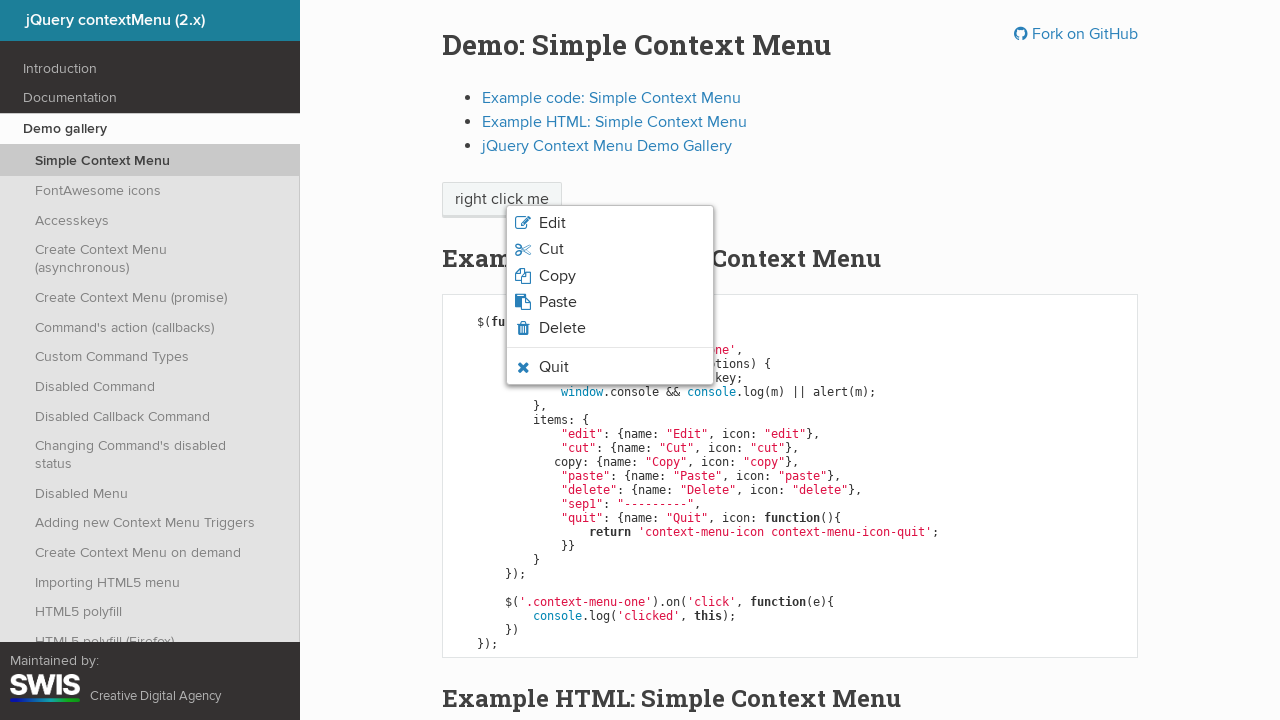

Re-queried menu items for iteration 3
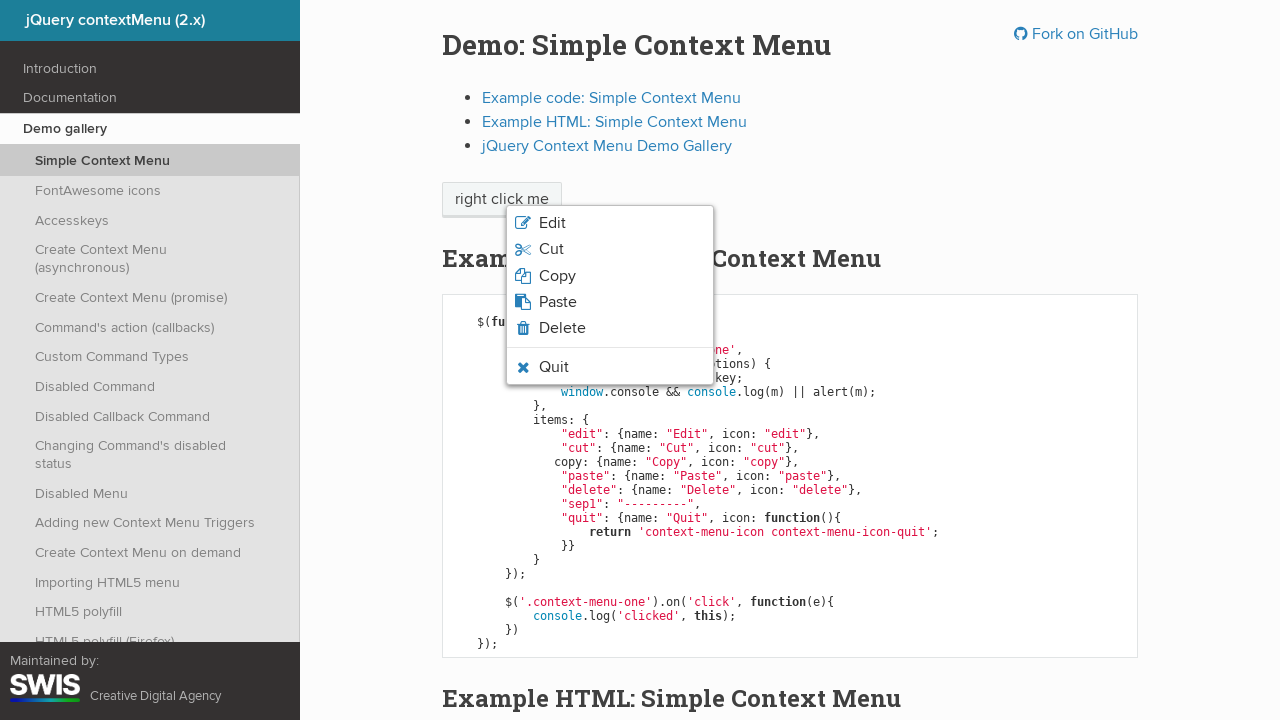

Clicked context menu item 3 at (557, 276) on xpath=//ul[@class='context-menu-list context-menu-root']//li//span >> nth=2
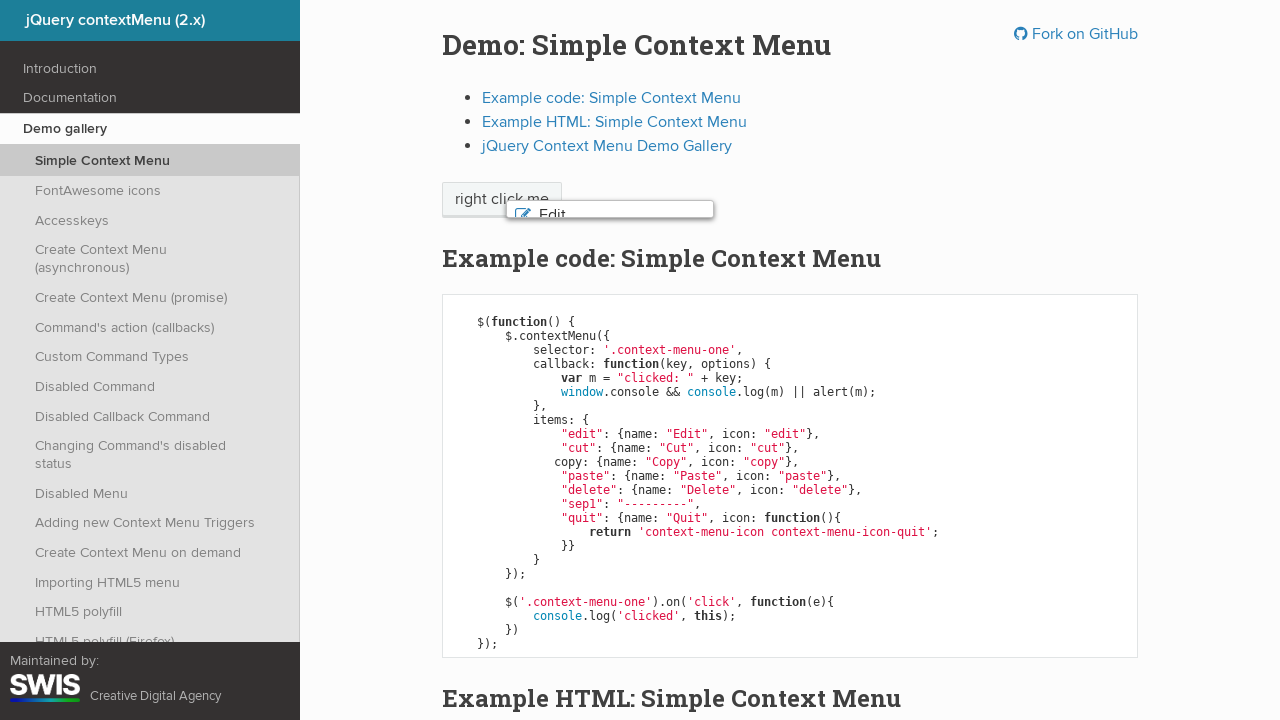

Set up alert handler for menu item 3
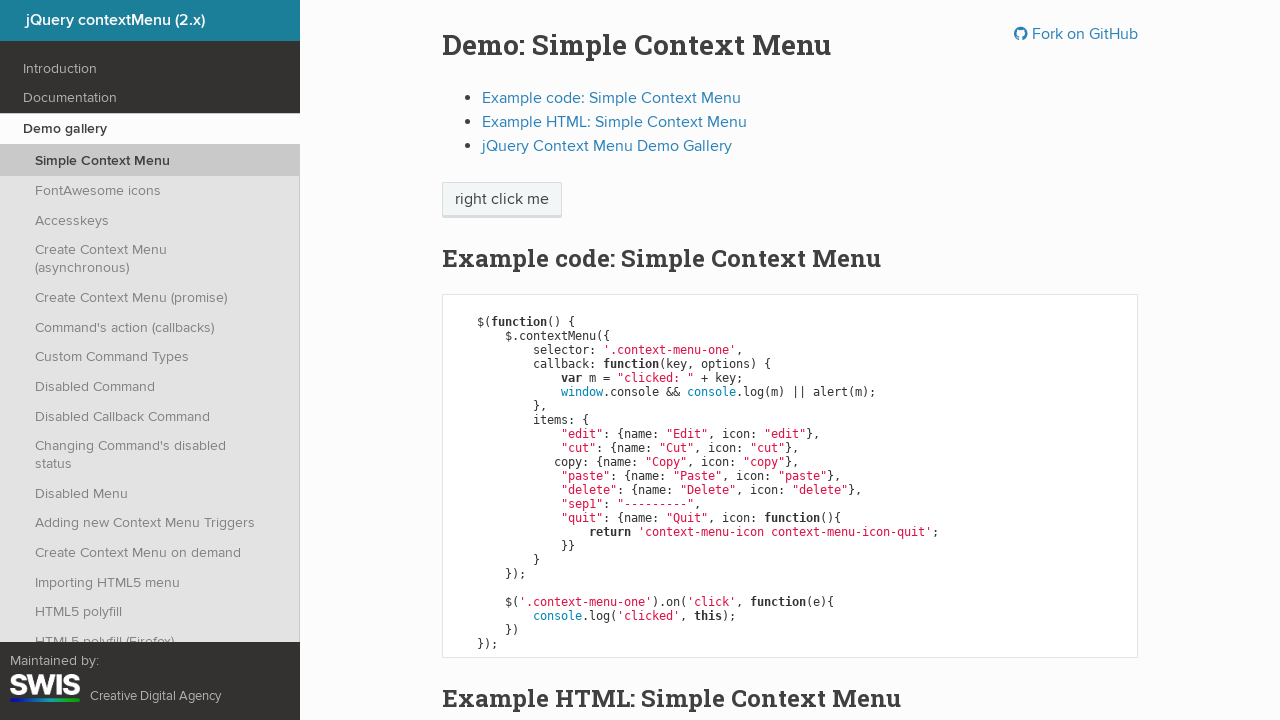

Right-clicked element again to reopen context menu for next iteration at (502, 200) on xpath=//span[text()='right click me']
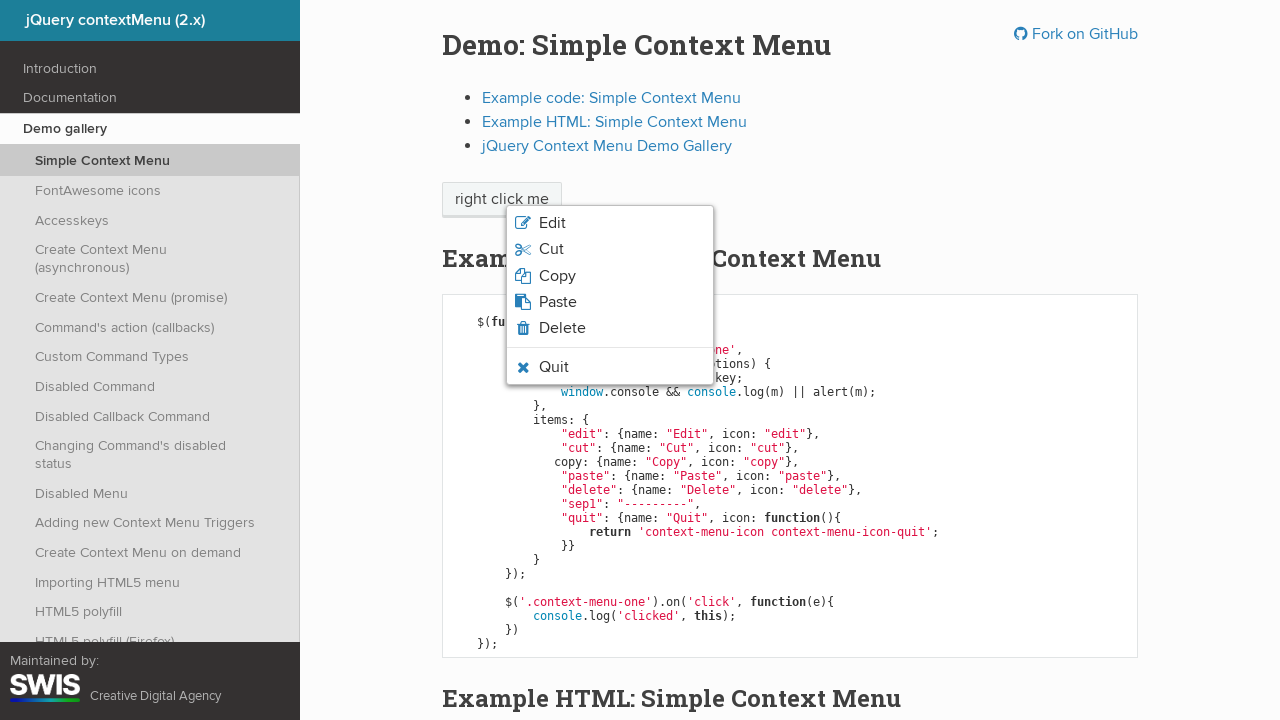

Re-queried menu items for iteration 4
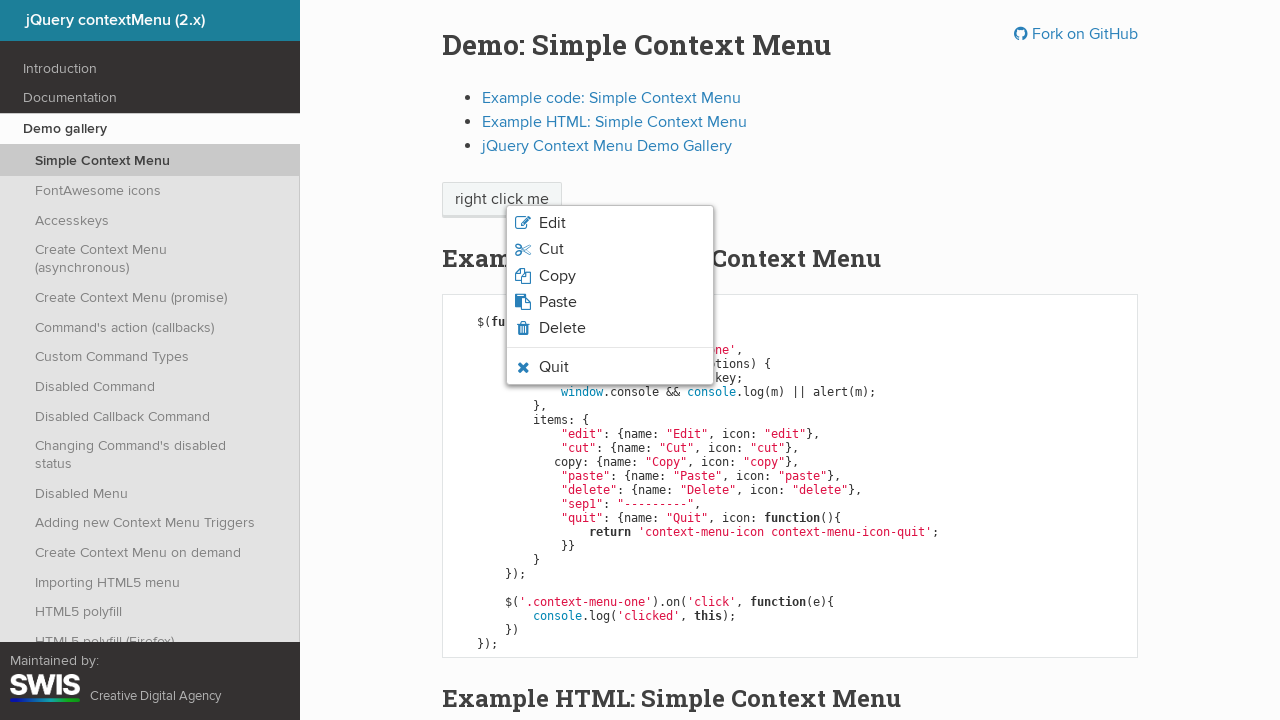

Clicked context menu item 4 at (558, 302) on xpath=//ul[@class='context-menu-list context-menu-root']//li//span >> nth=3
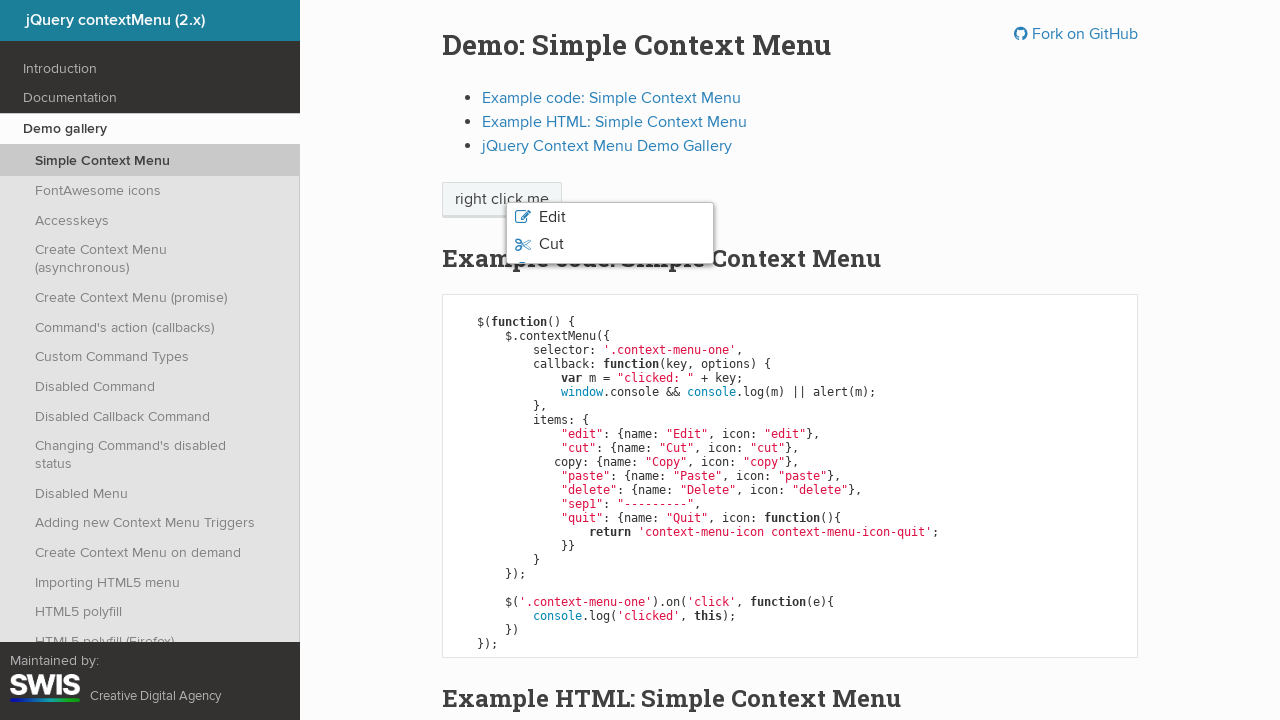

Set up alert handler for menu item 4
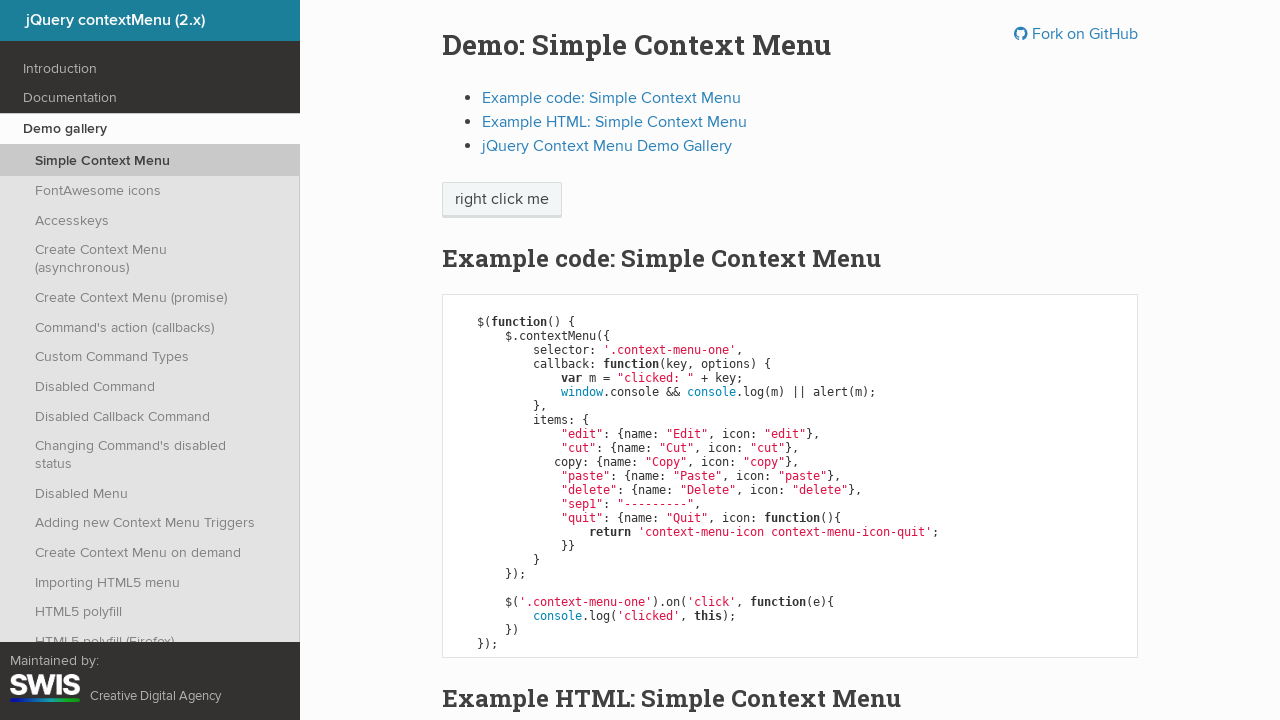

Right-clicked element again to reopen context menu for next iteration at (502, 200) on xpath=//span[text()='right click me']
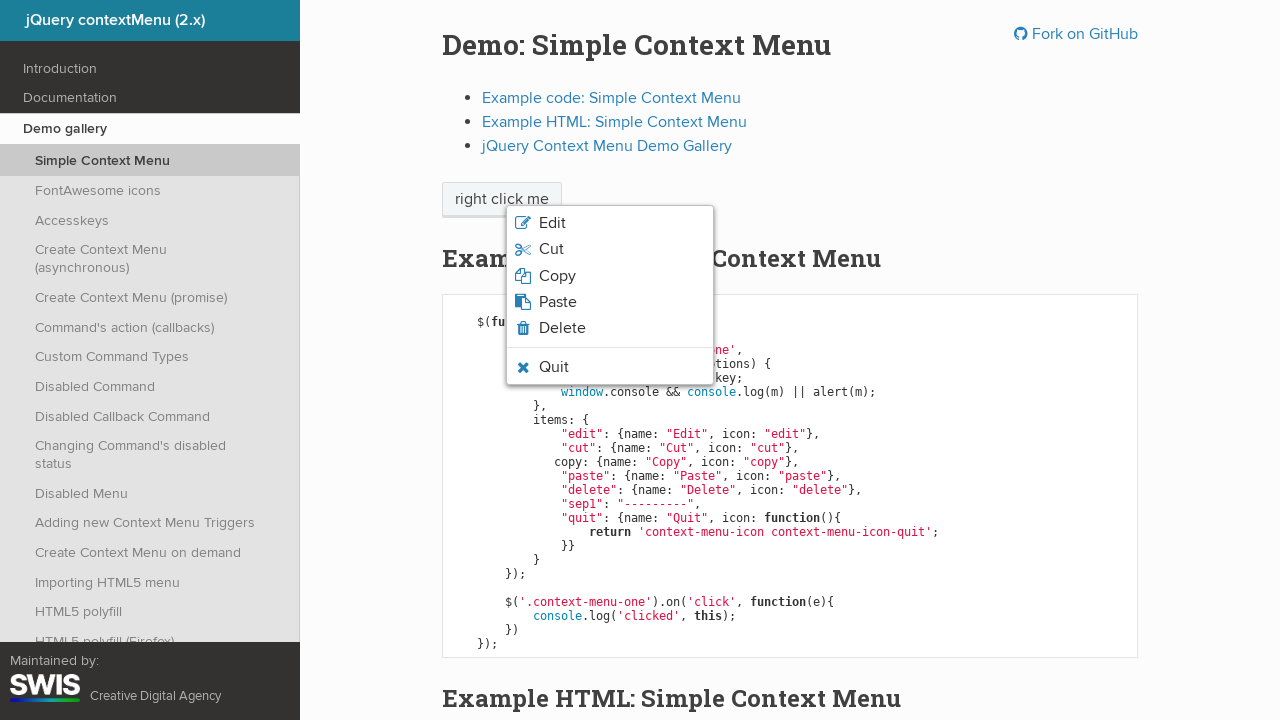

Re-queried menu items for iteration 5
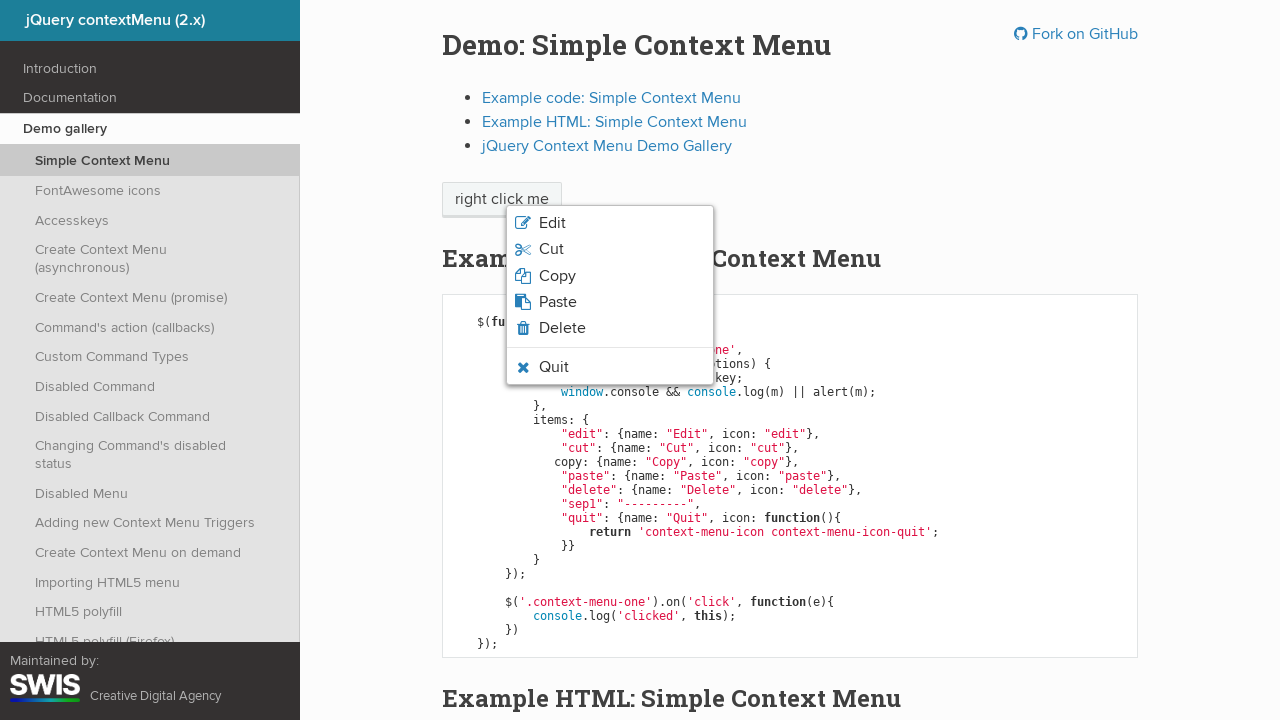

Clicked context menu item 5 at (562, 328) on xpath=//ul[@class='context-menu-list context-menu-root']//li//span >> nth=4
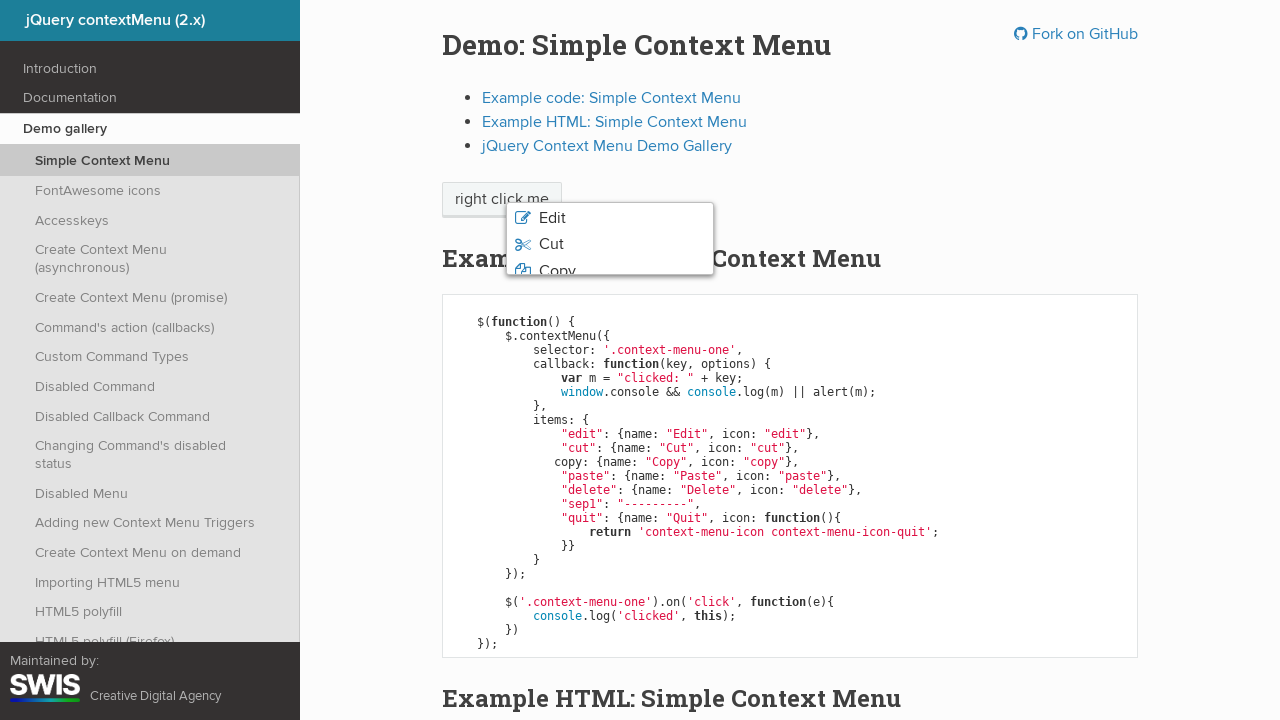

Set up alert handler for menu item 5
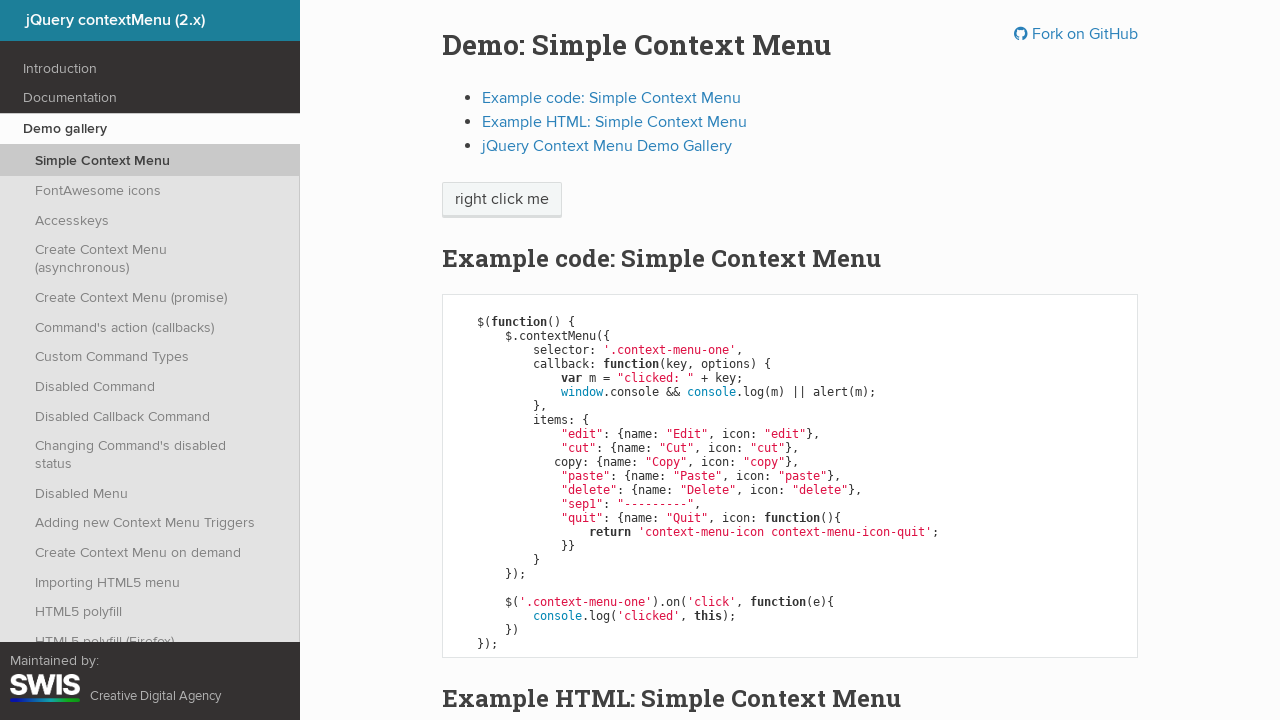

Right-clicked element again to reopen context menu for next iteration at (502, 200) on xpath=//span[text()='right click me']
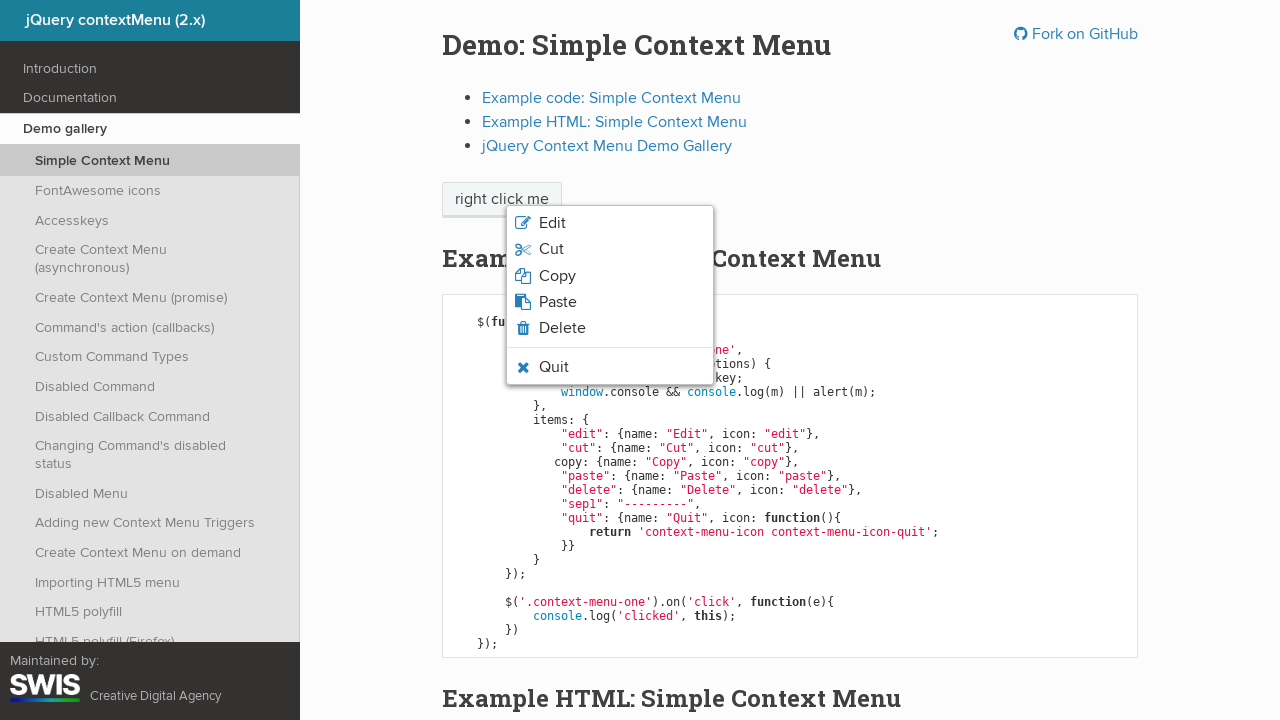

Re-queried menu items for iteration 6
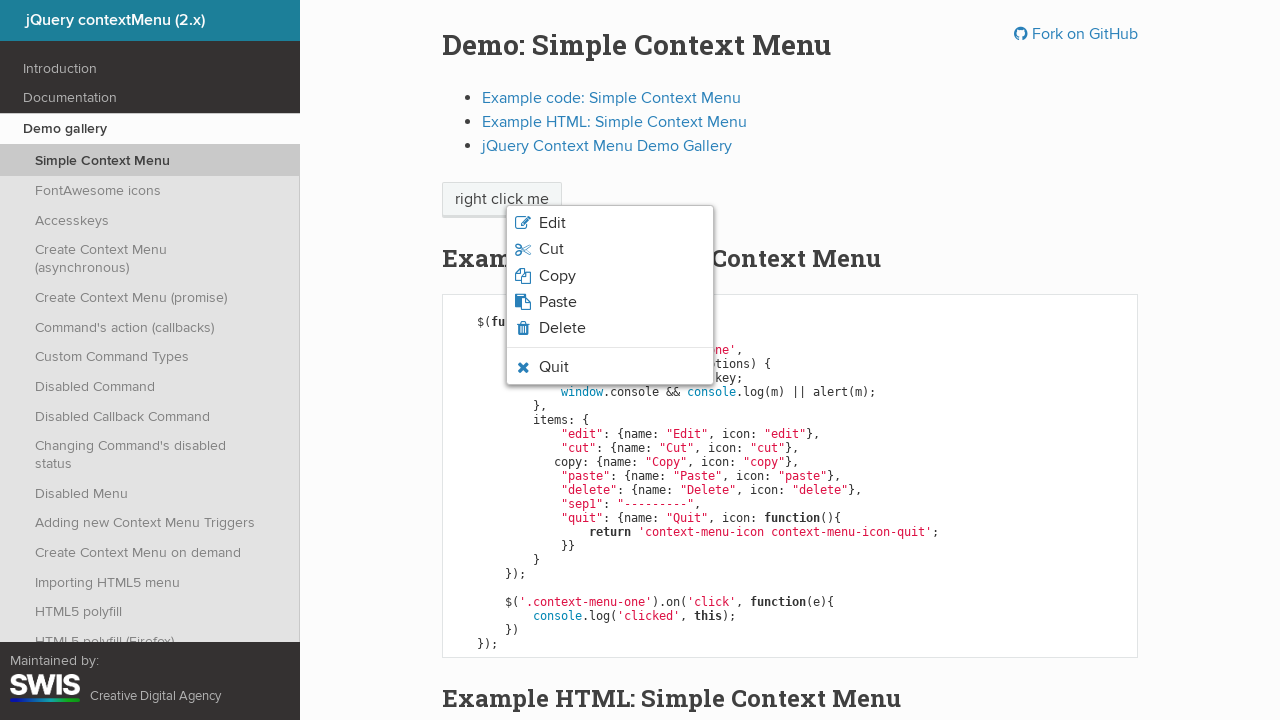

Clicked context menu item 6 at (554, 367) on xpath=//ul[@class='context-menu-list context-menu-root']//li//span >> nth=5
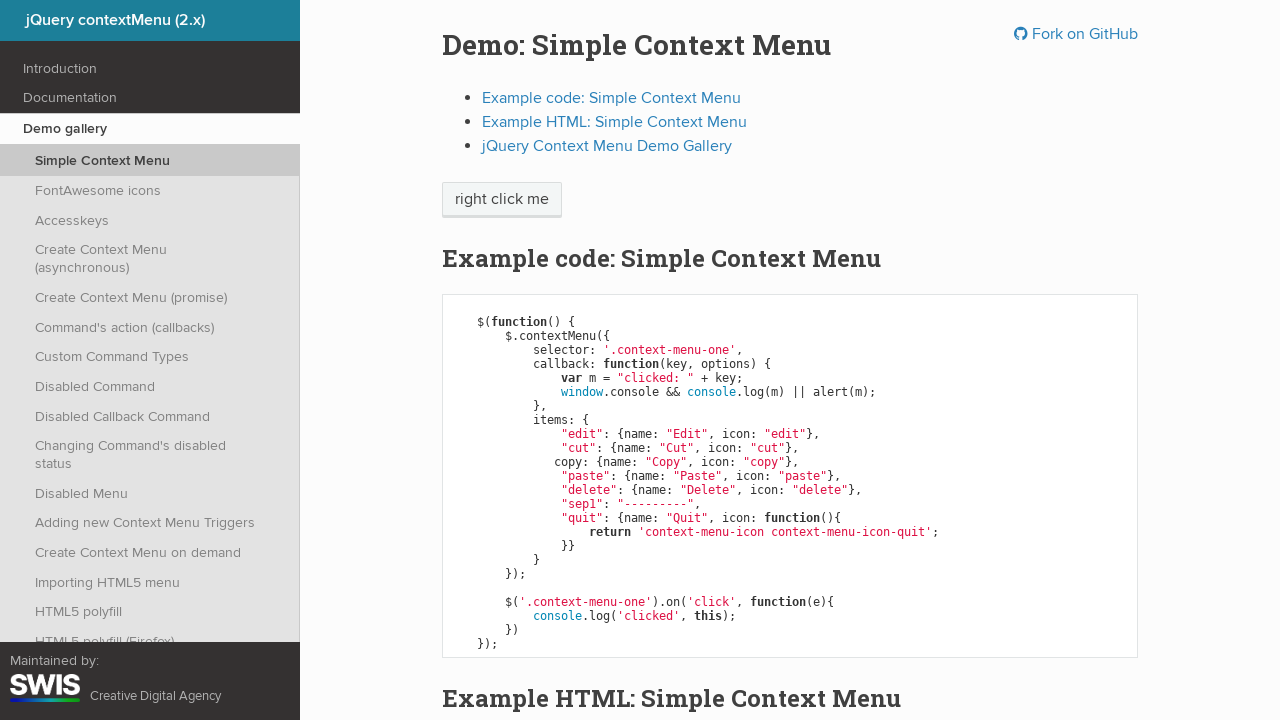

Set up alert handler for menu item 6
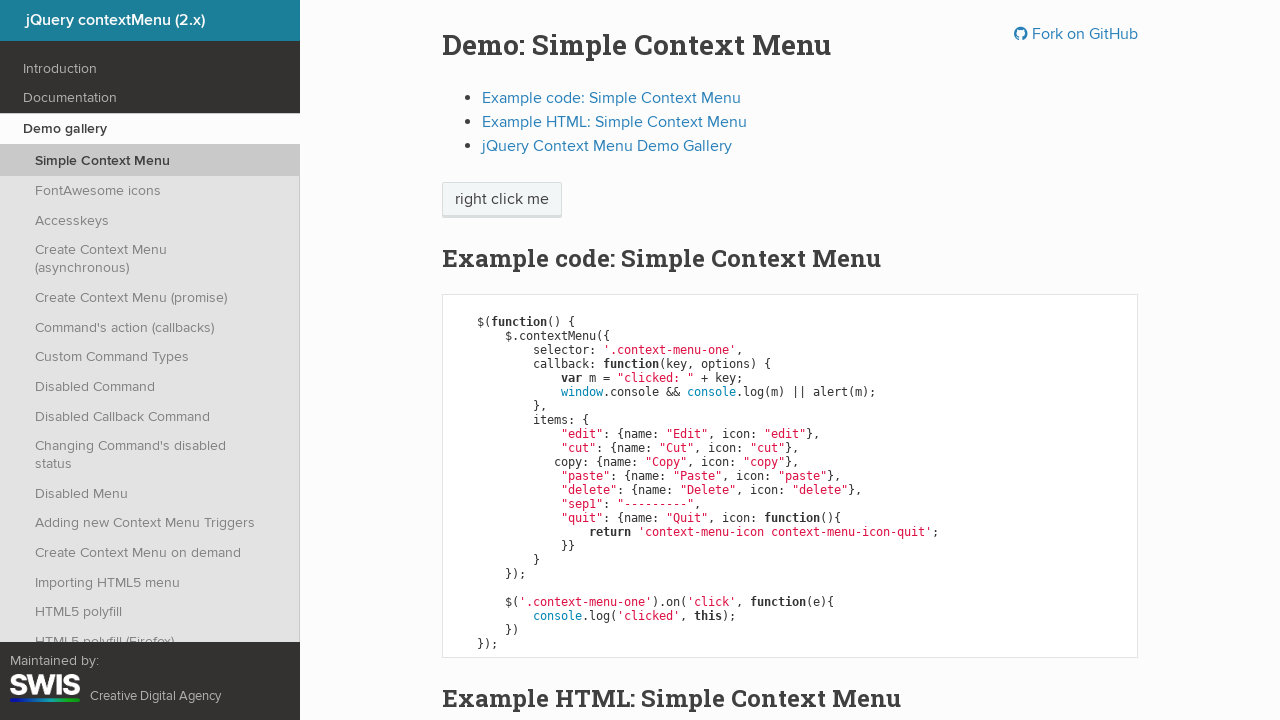

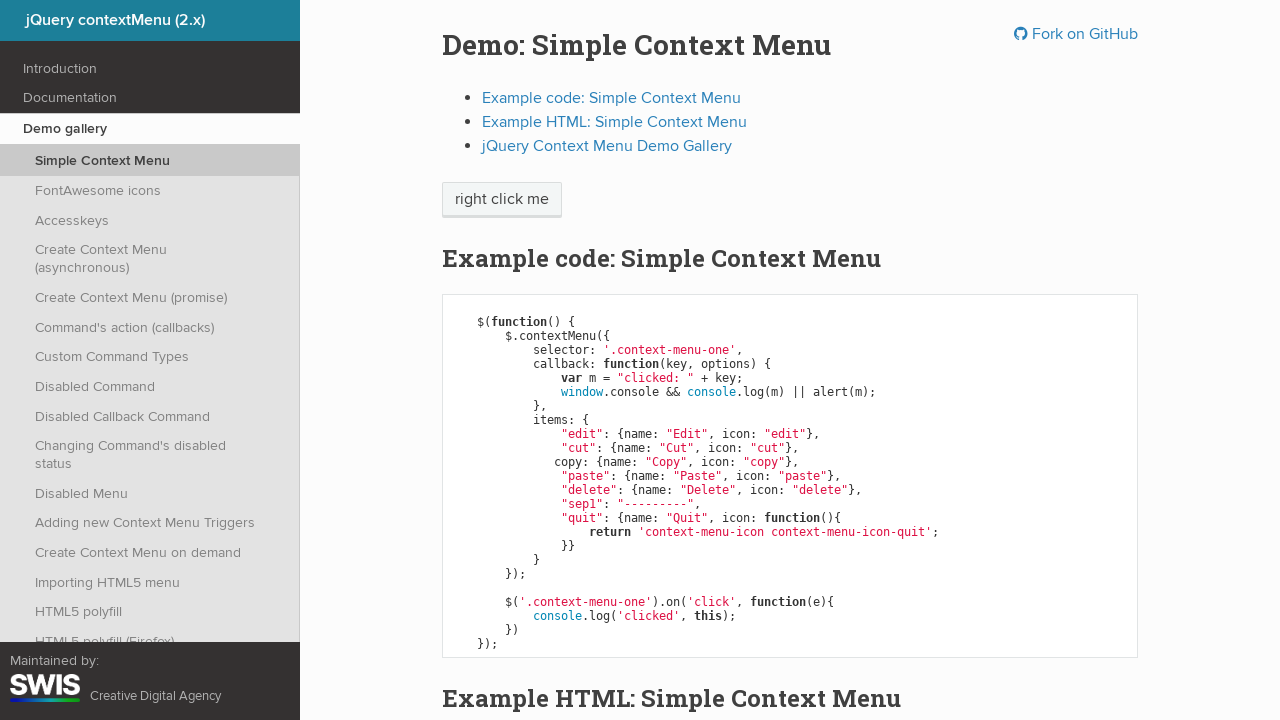